Verifies the title and URL of the DemoBlaze store homepage by checking that the page title is "STORE" and the URL matches the expected value.

Starting URL: https://www.demoblaze.com/

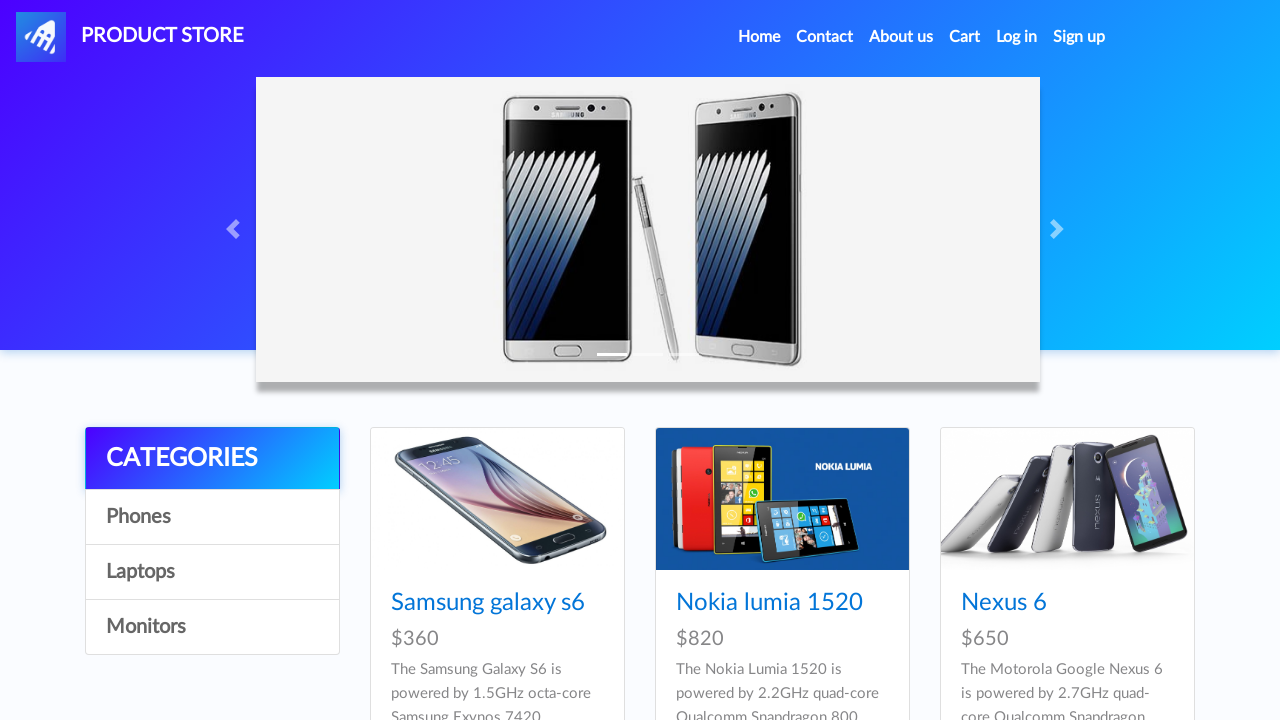

Verified page title is 'STORE'
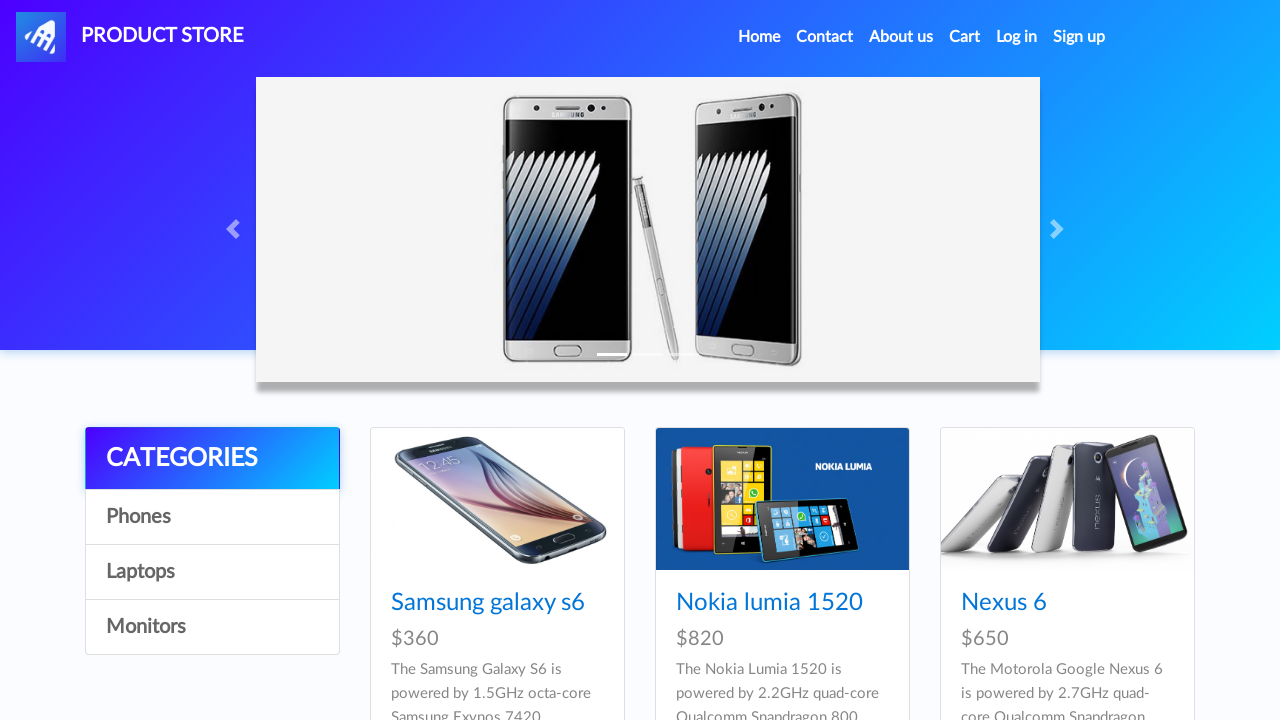

Verified page URL is 'https://www.demoblaze.com/'
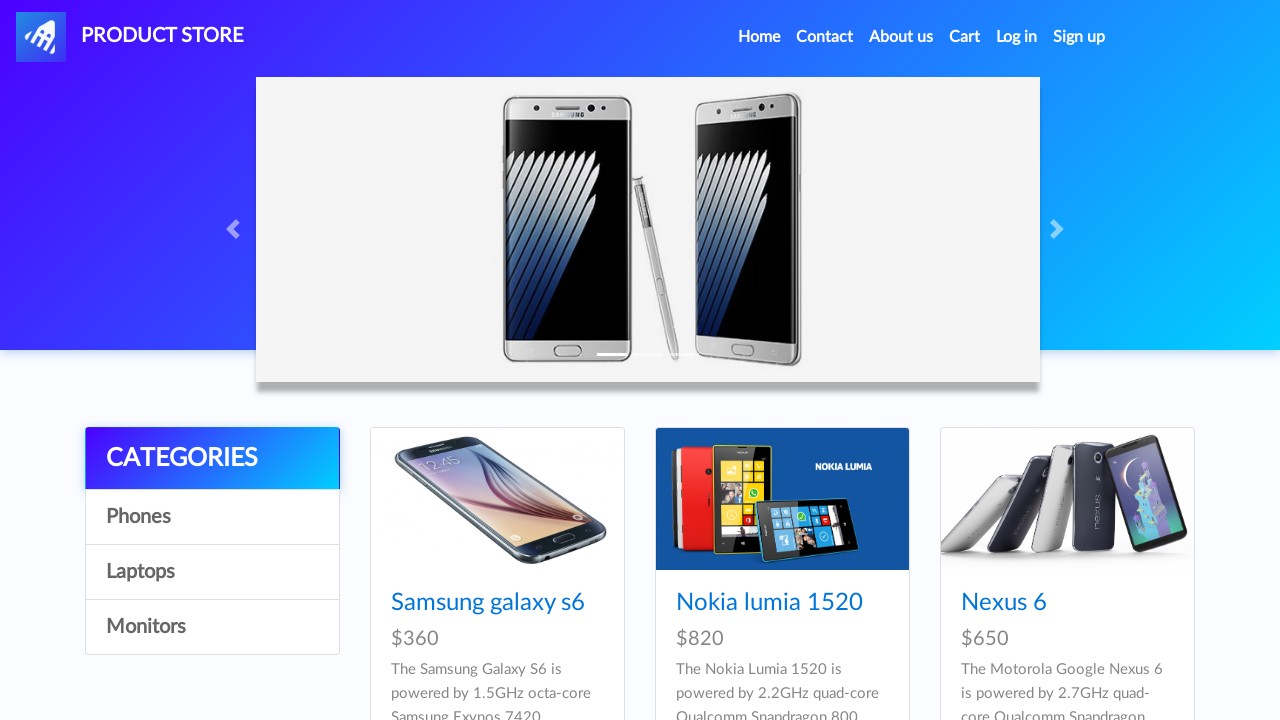

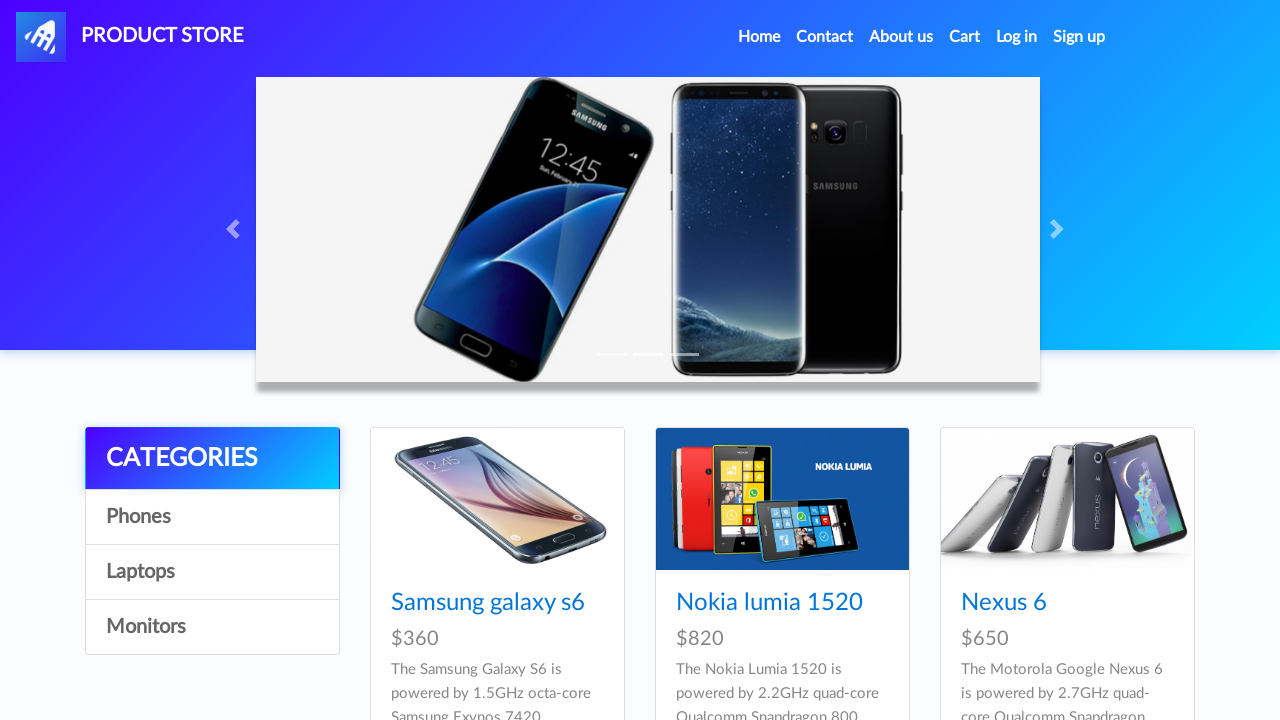